Tests the Squidlr Facebook video download service by pasting a Facebook video URL into the input field and waiting for download options to appear, then clicking the download button.

Starting URL: https://squidlr.com/facebook

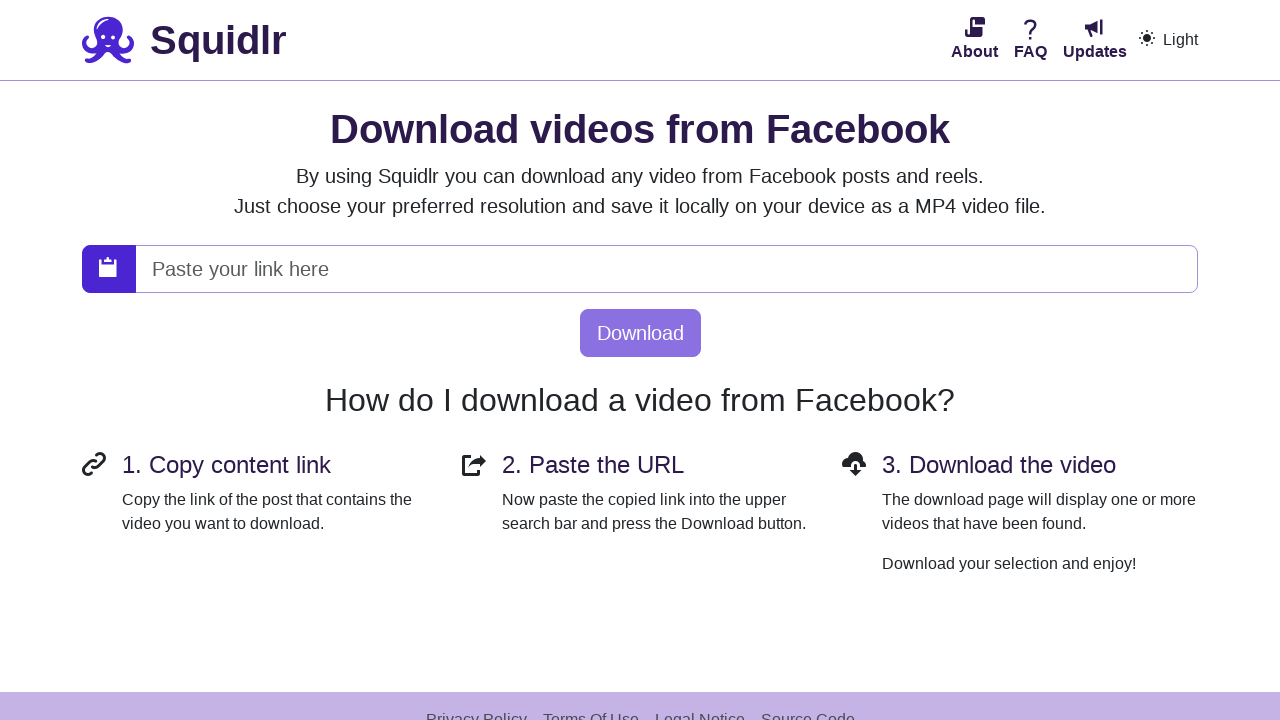

Waited for page to reach networkidle state
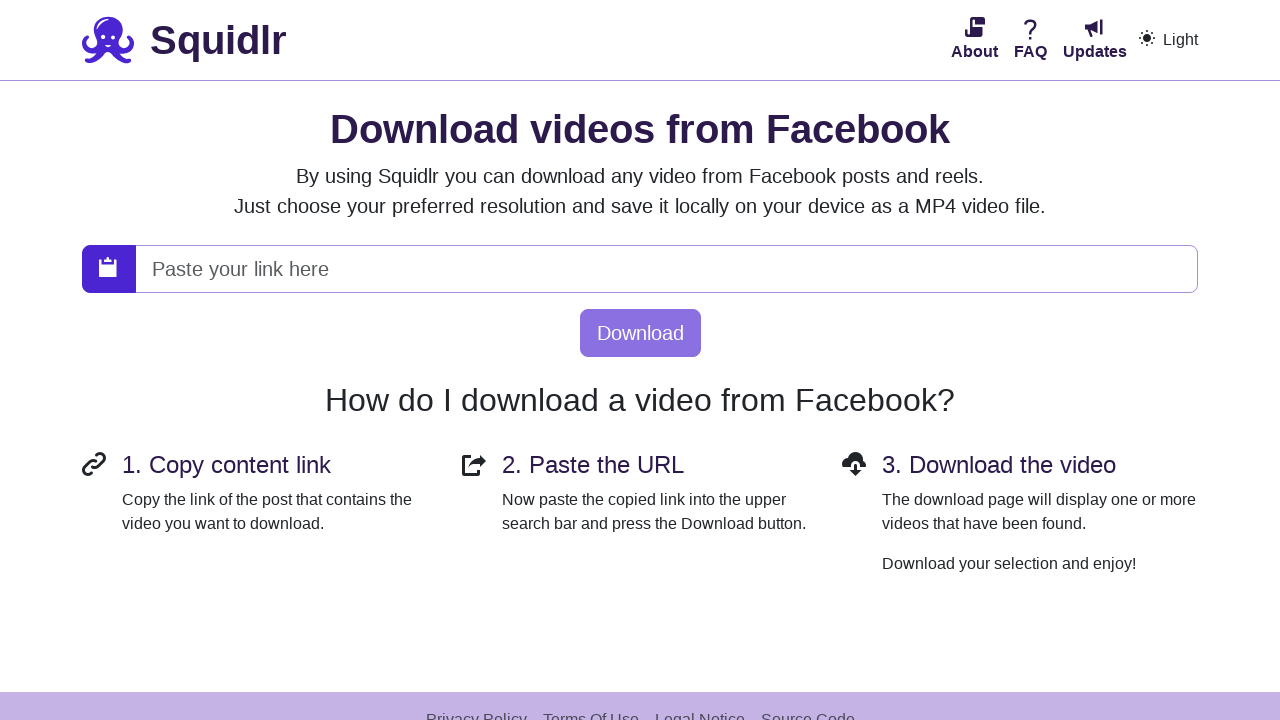

Waited 5 seconds for page to fully render
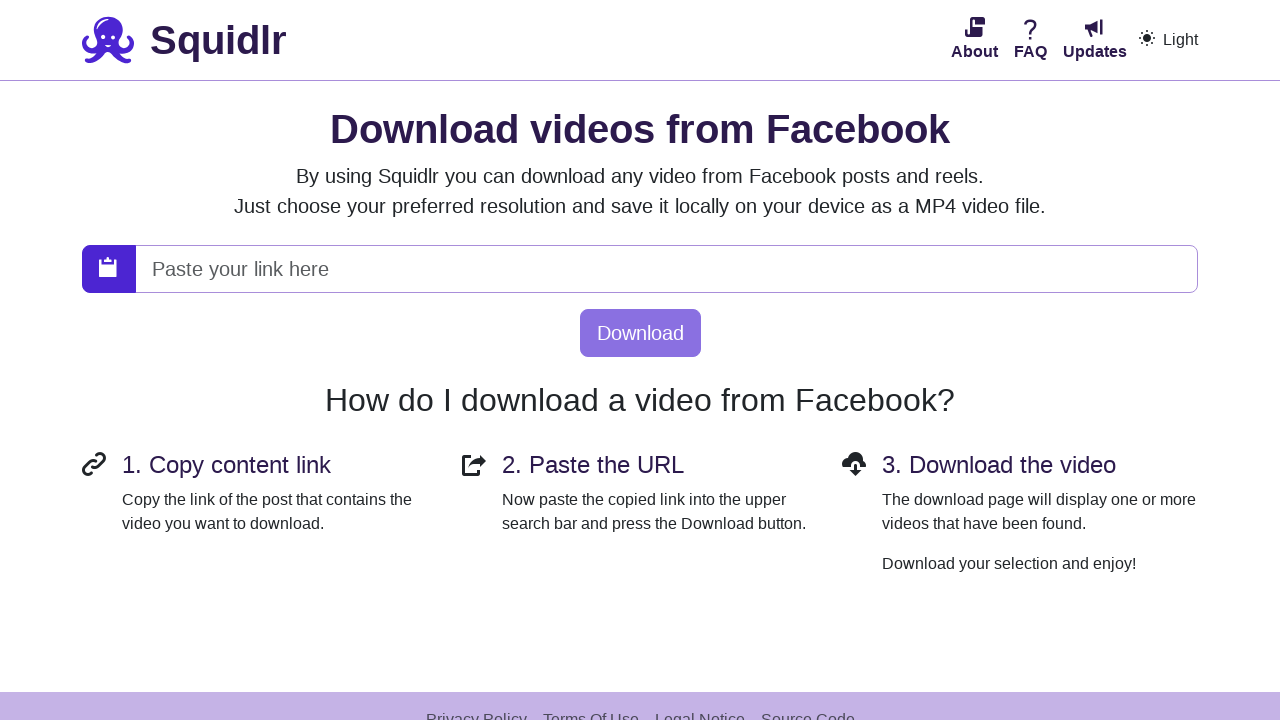

Input field selector found and visible
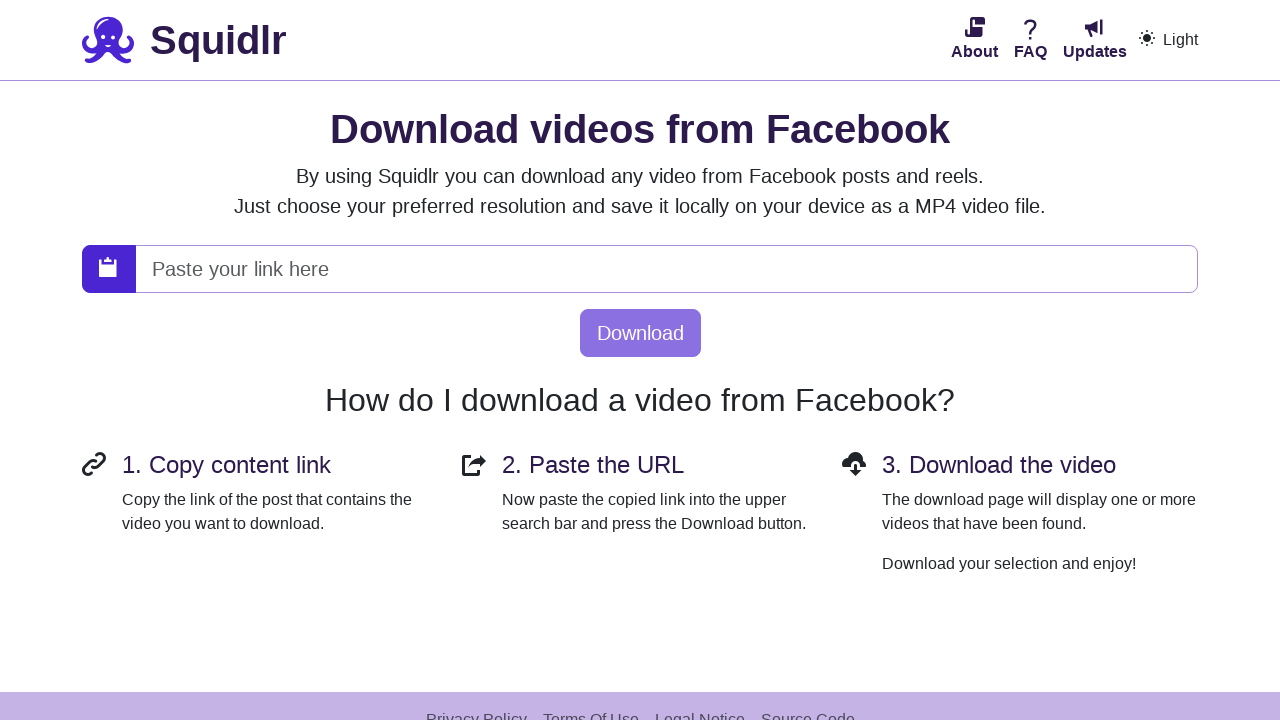

Cleared input field on input[type="text"], input[placeholder*="URL"], input[placeholder*="link"], texta
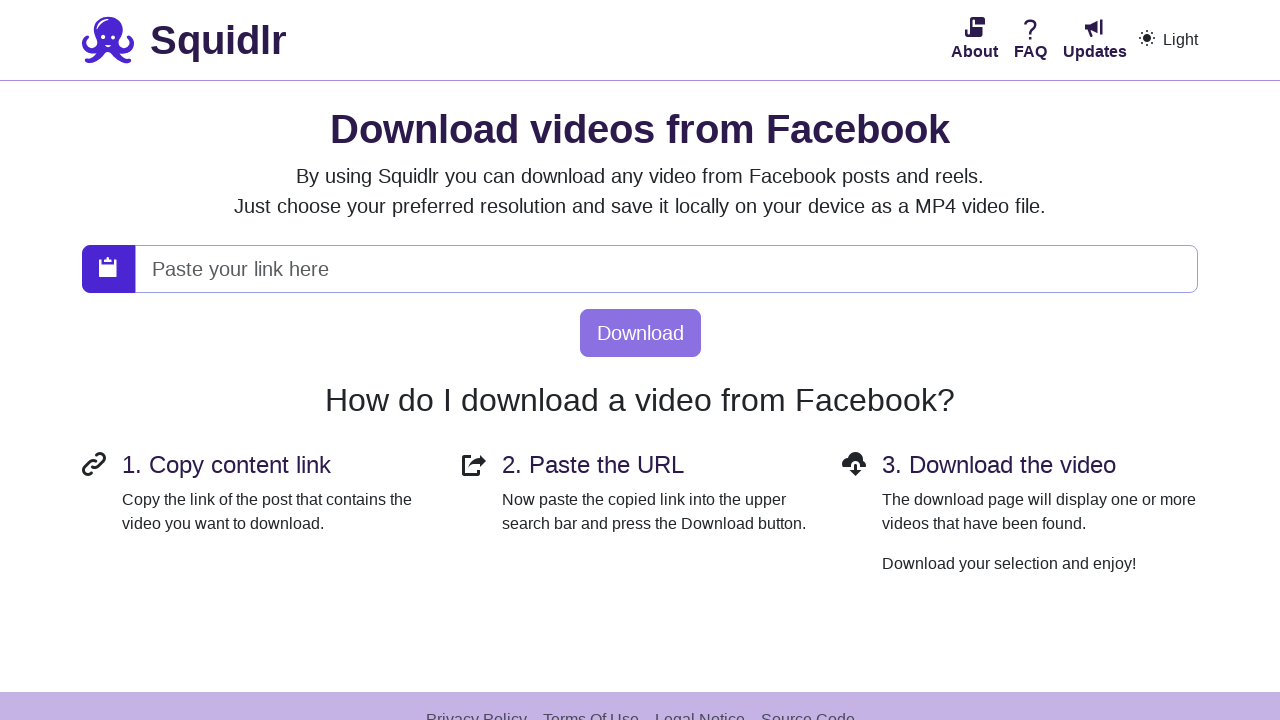

Pasted Facebook video URL into input field on input[type="text"], input[placeholder*="URL"], input[placeholder*="link"], texta
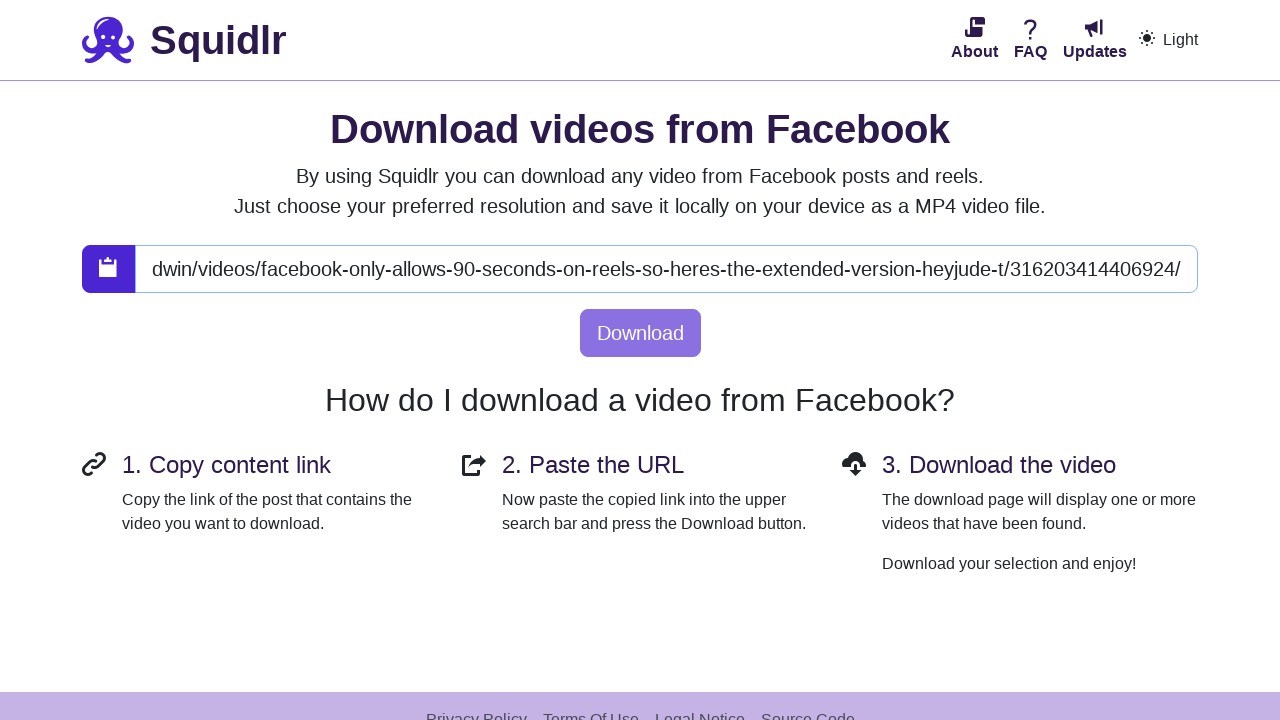

Waited 3 seconds for Squidlr to begin processing the video URL
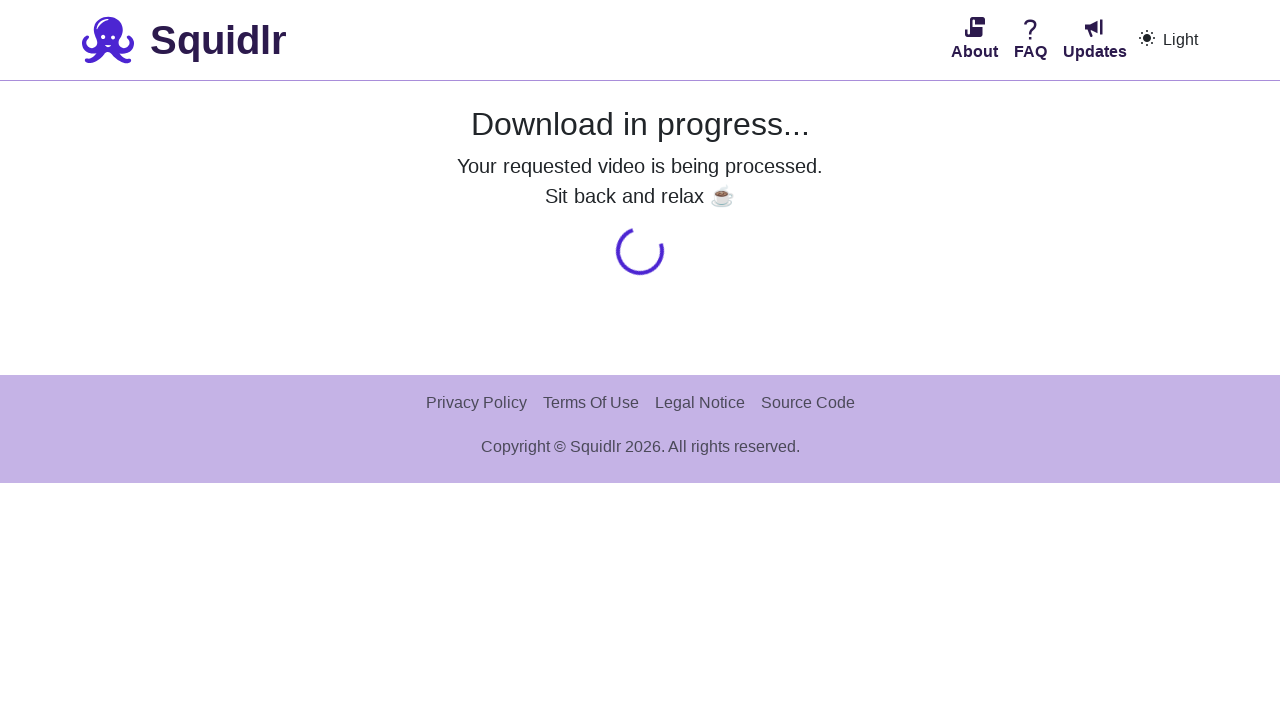

Download options appeared on page
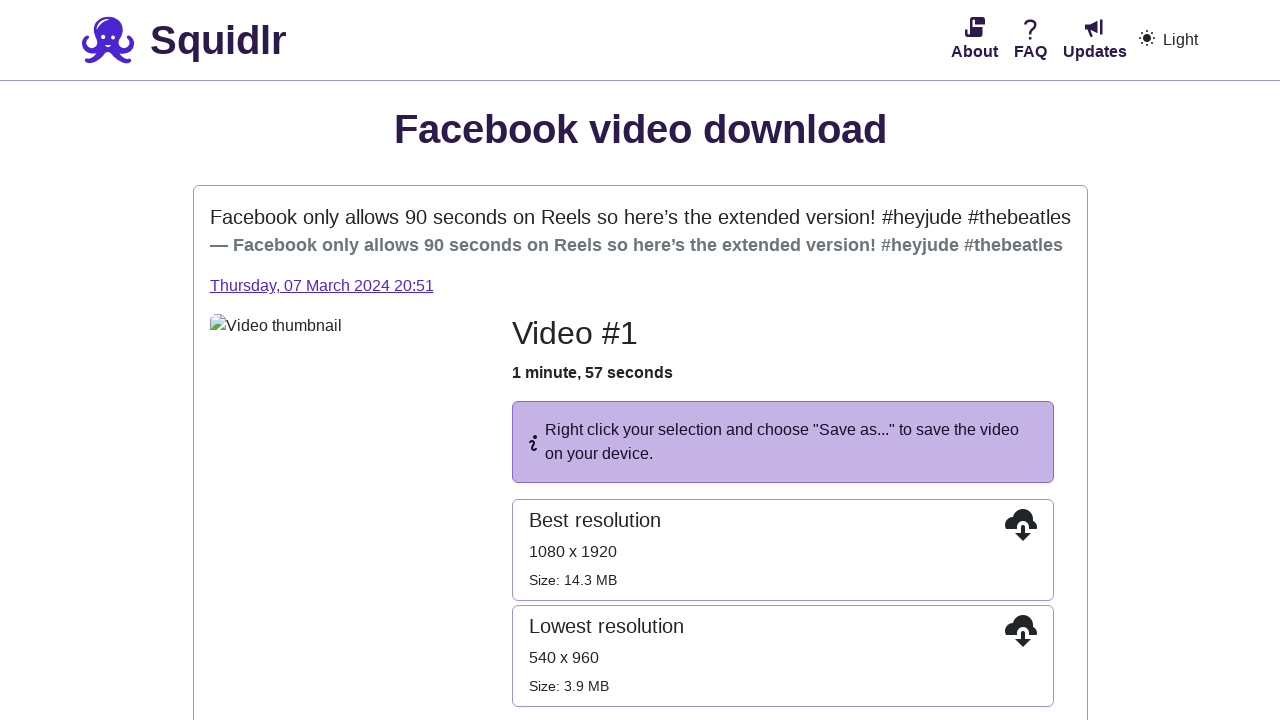

Clicked cloud download icon at (1021, 525) on span.oi.oi-cloud-download, span[class*="oi-cloud-download"] >> nth=0
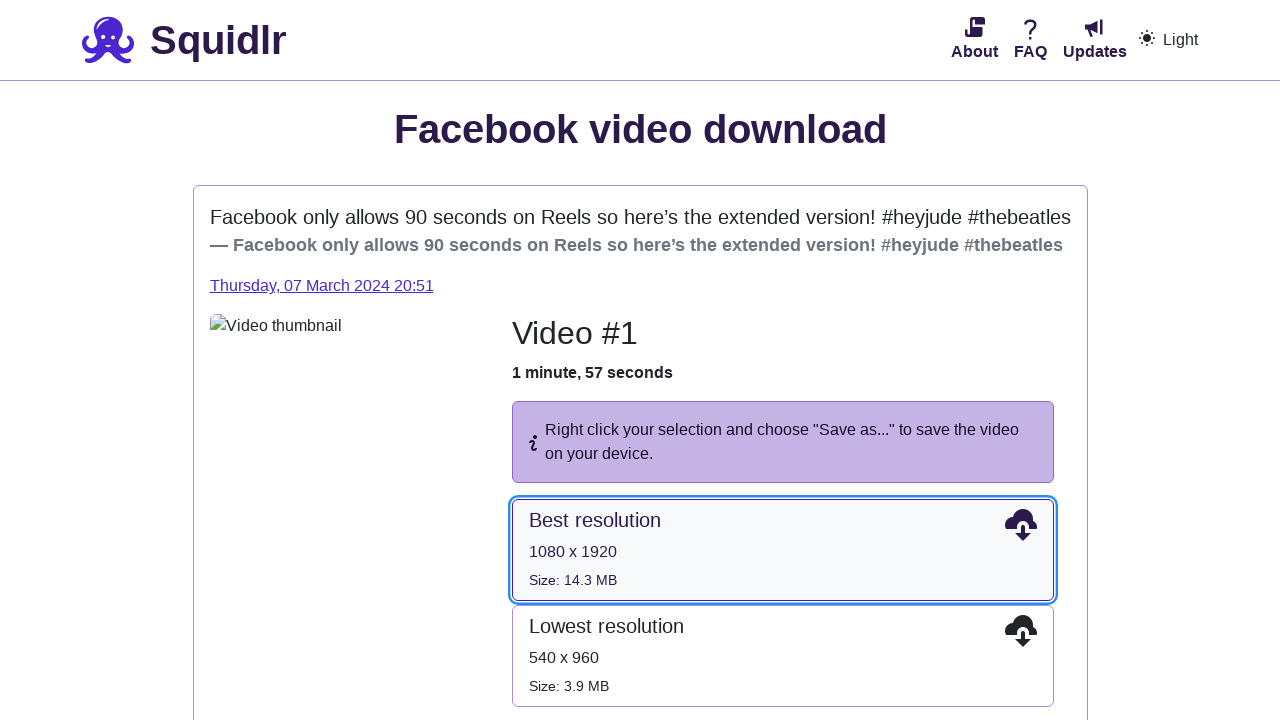

Waited 3 seconds for final download button to appear
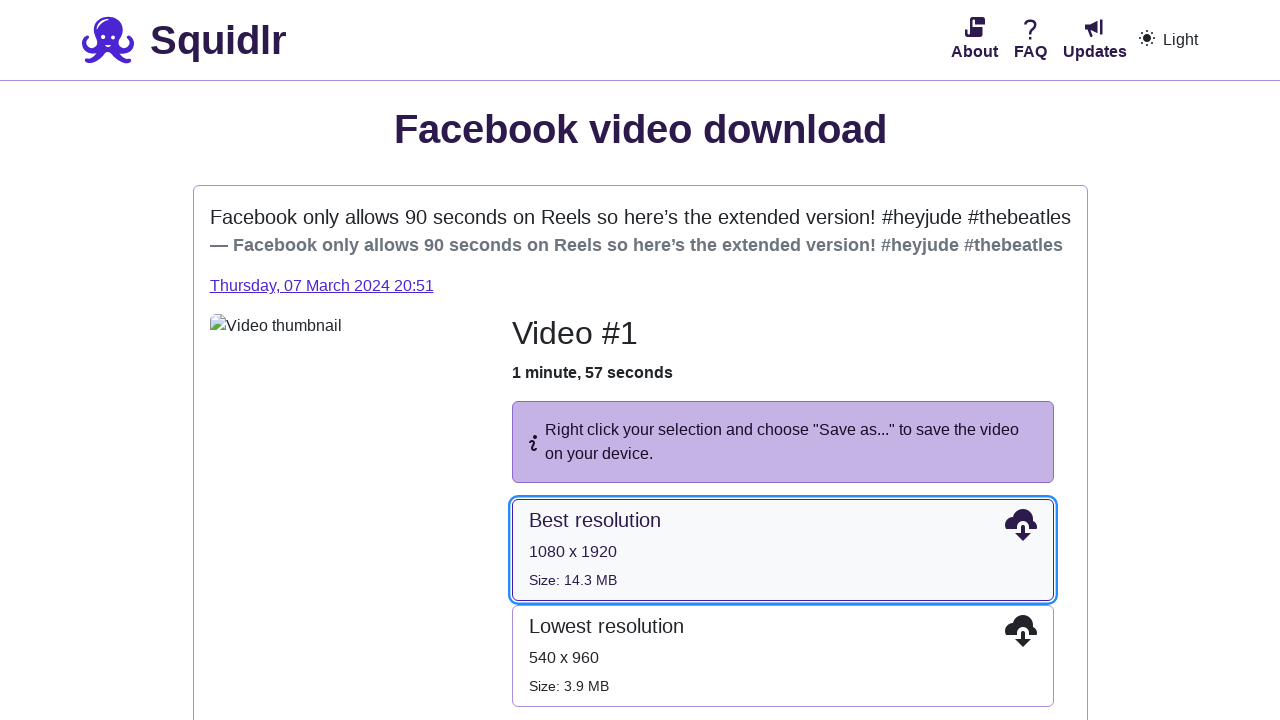

Final download button not found or click failed on a[download], button:has-text("Download"), .download-link >> nth=0
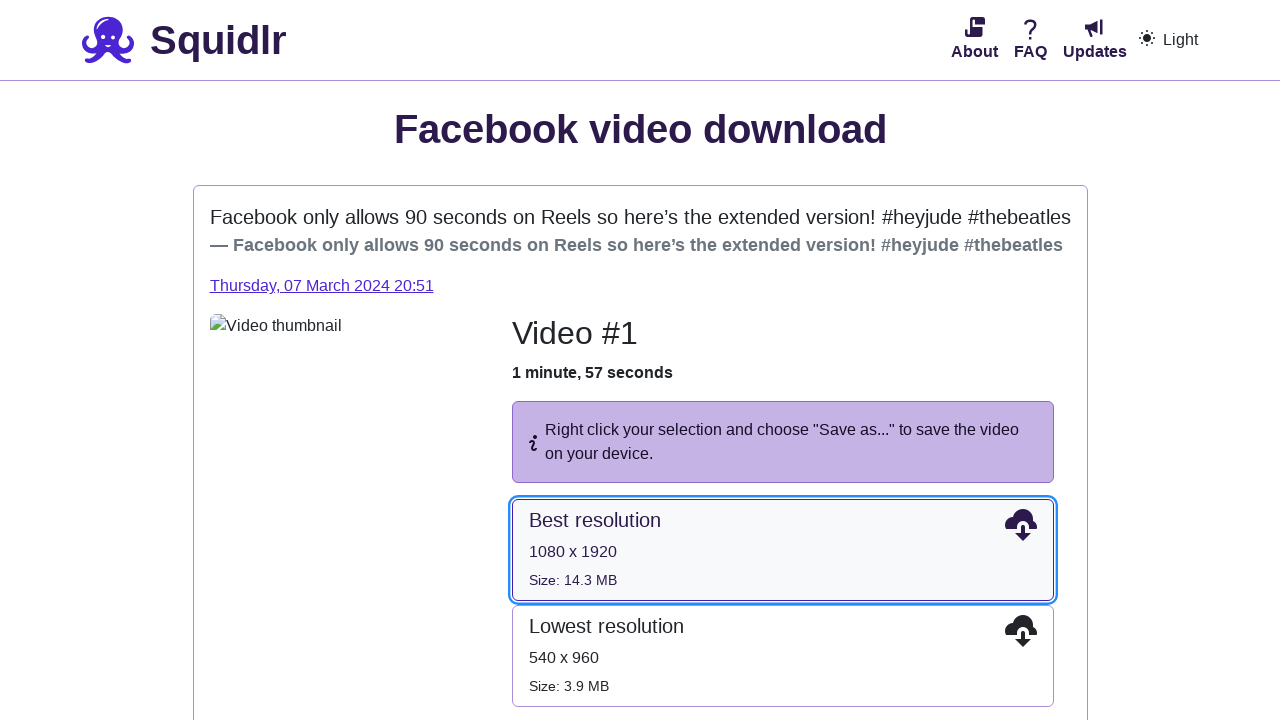

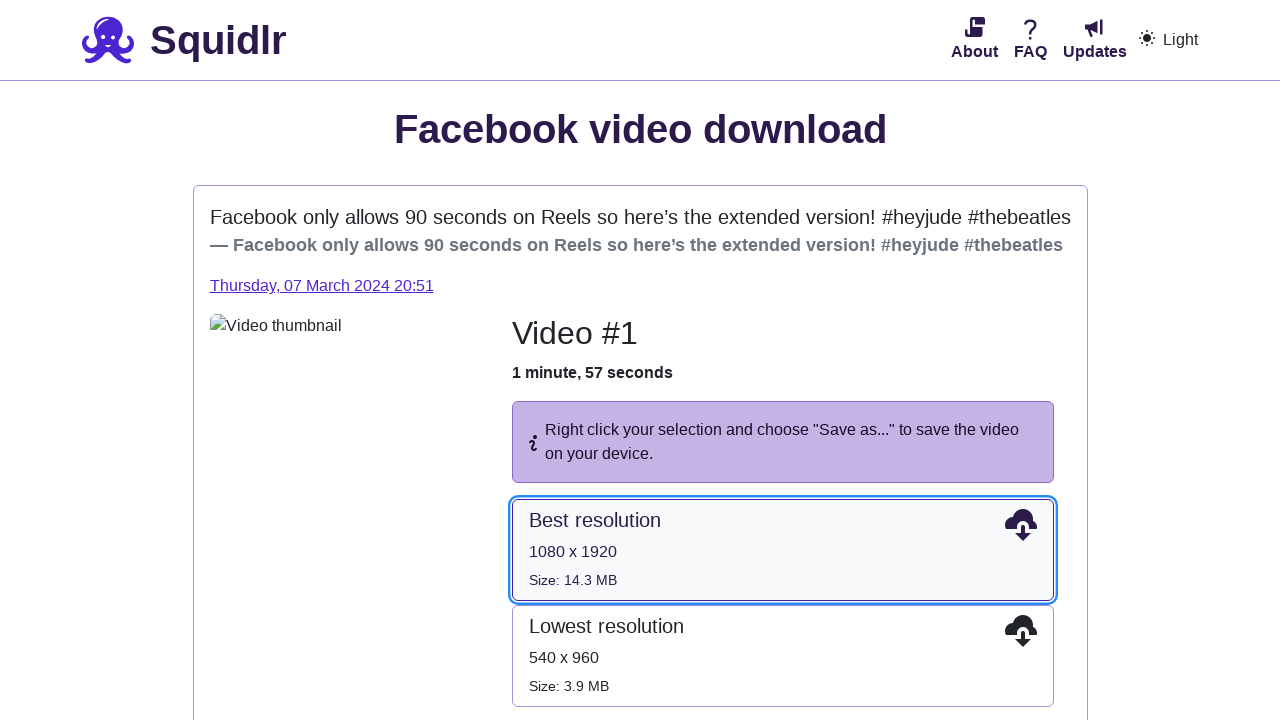